Tests sorting the Due column using semantic class-based locators on the second table with more descriptive CSS selectors.

Starting URL: http://the-internet.herokuapp.com/tables

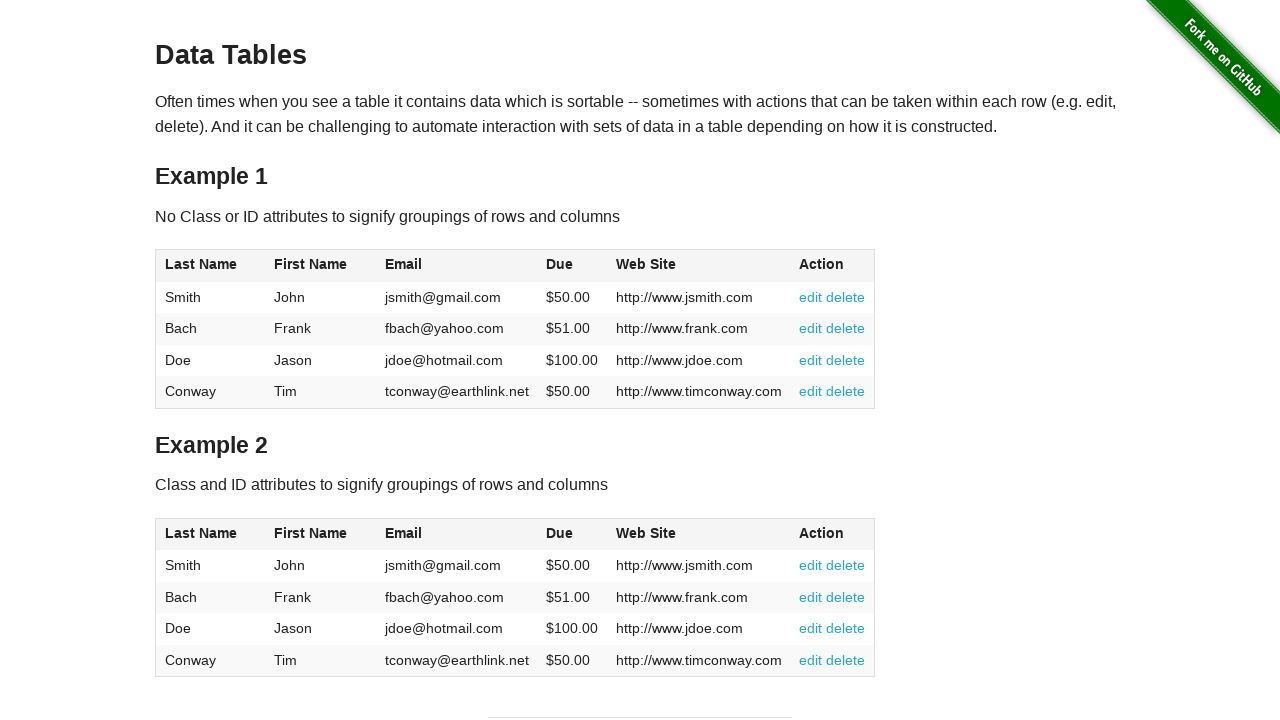

Clicked the Due column header in the second table to sort at (560, 533) on #table2 thead .dues
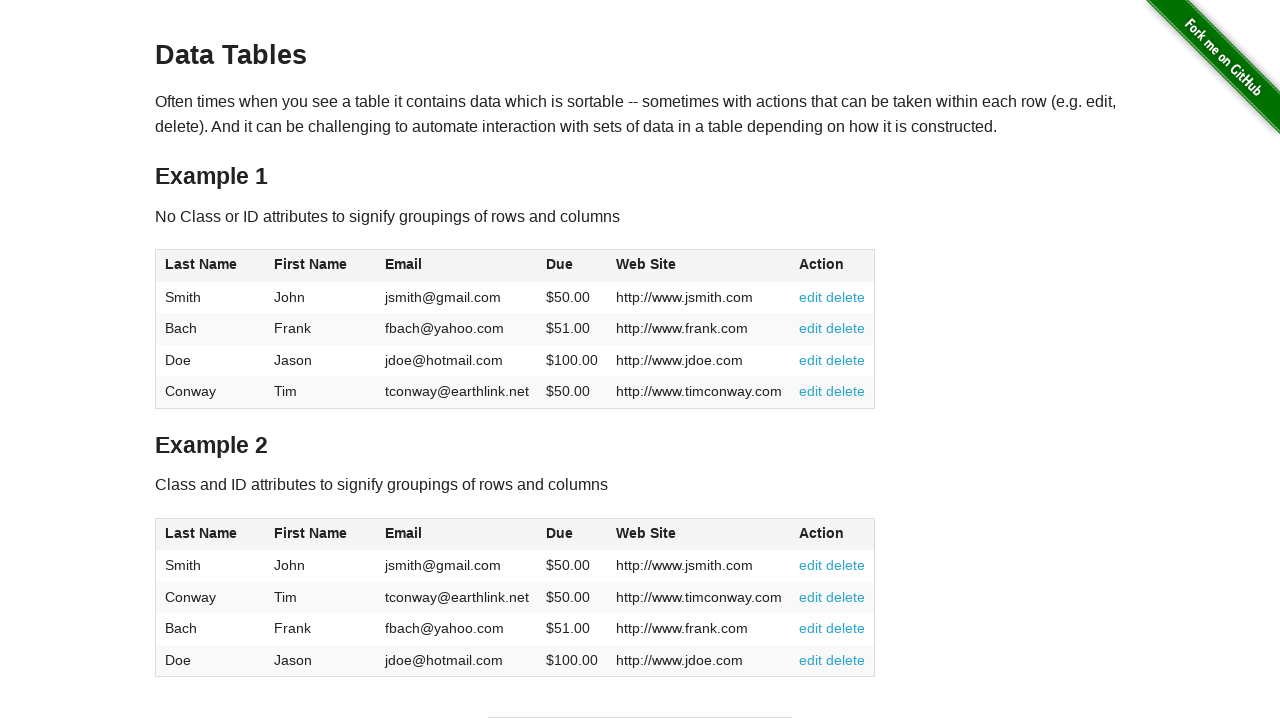

Waited for sorted Due column data to load in second table
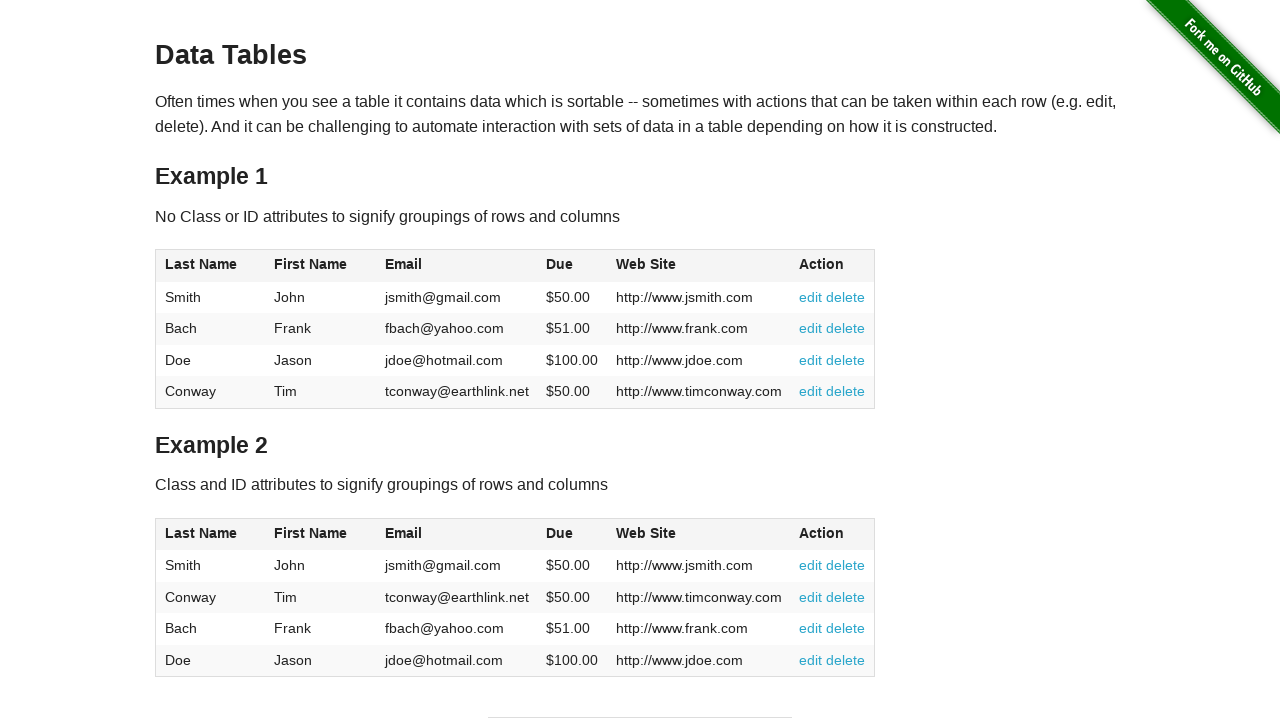

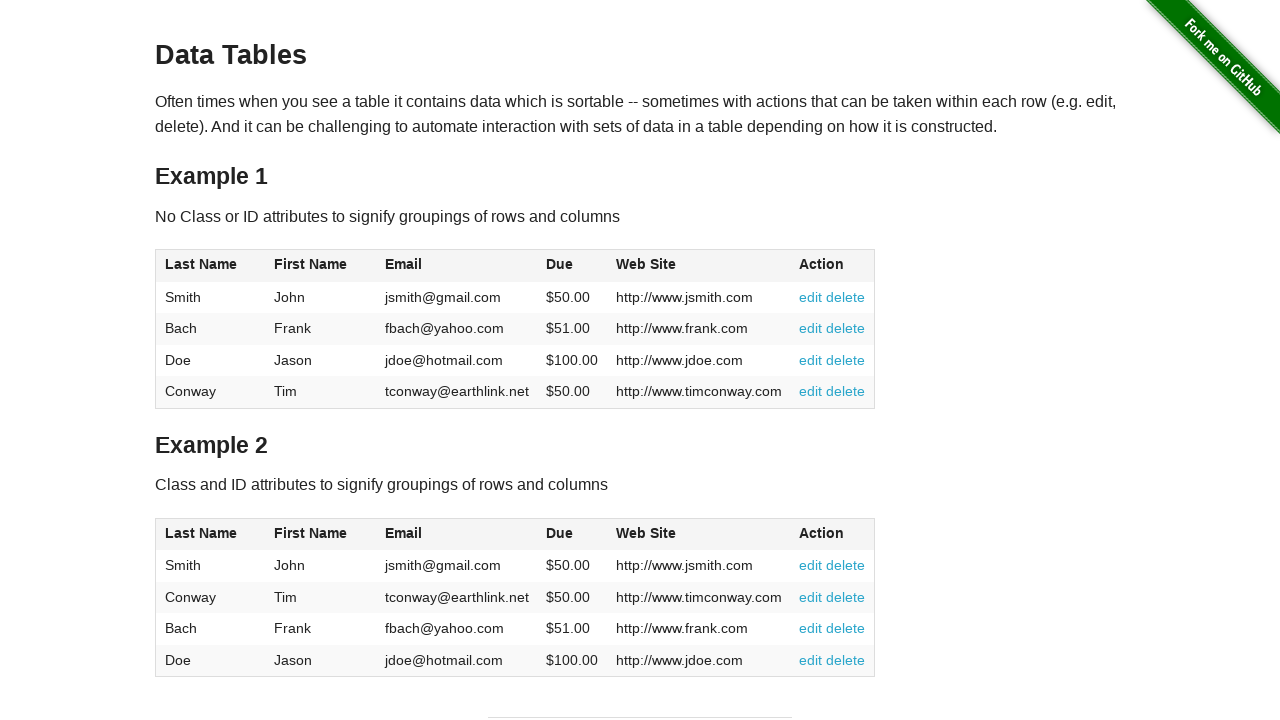